Tests that edits are cancelled when pressing Escape key

Starting URL: https://demo.playwright.dev/todomvc

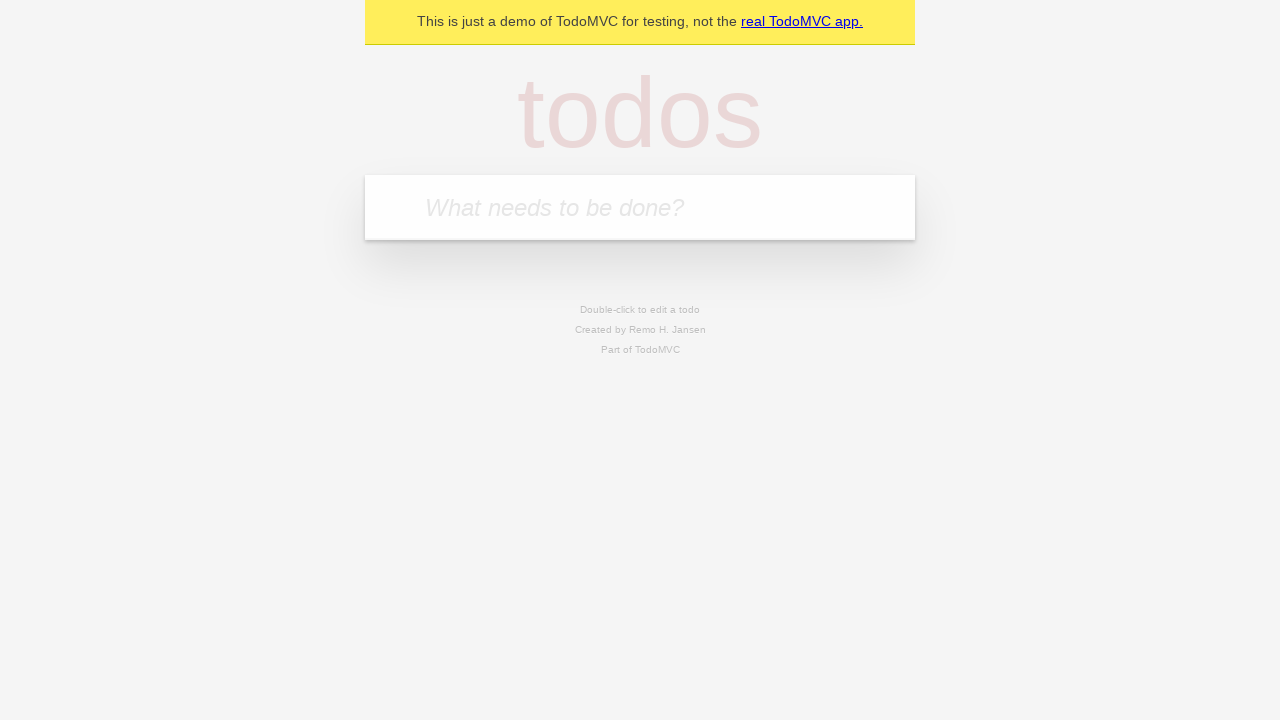

Filled todo input with 'buy some cheese' on internal:attr=[placeholder="What needs to be done?"i]
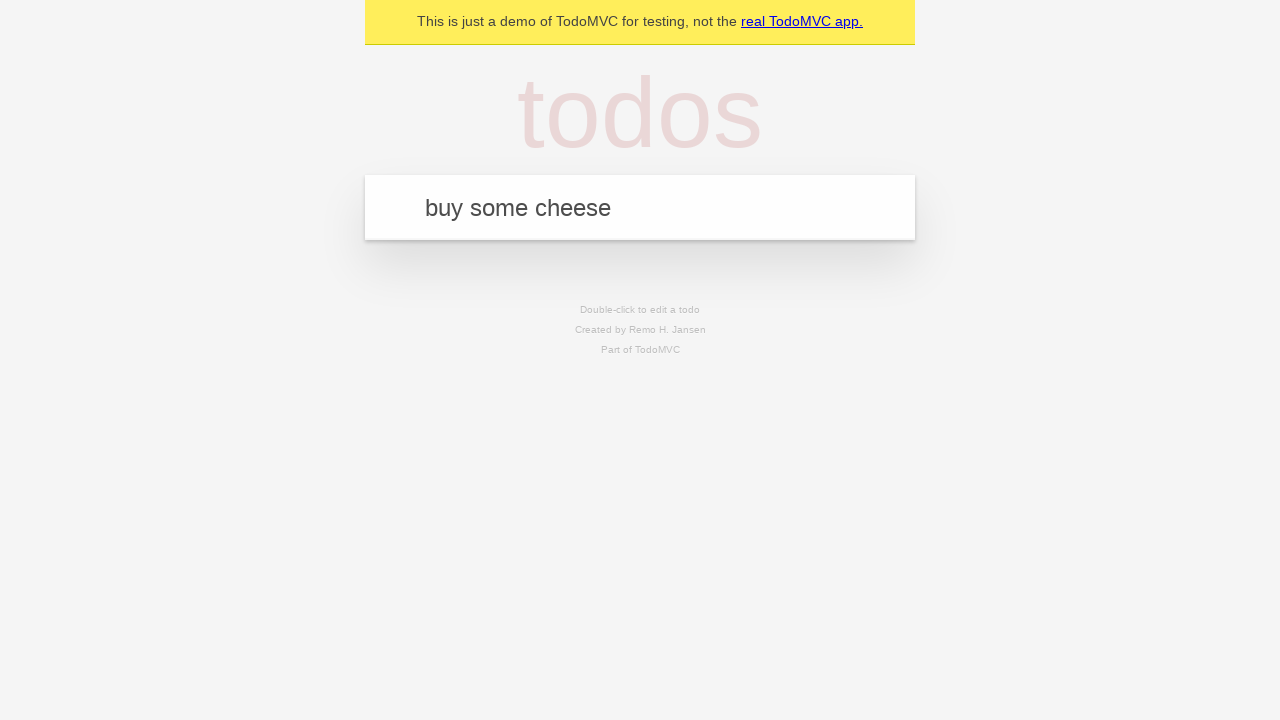

Pressed Enter to create todo 'buy some cheese' on internal:attr=[placeholder="What needs to be done?"i]
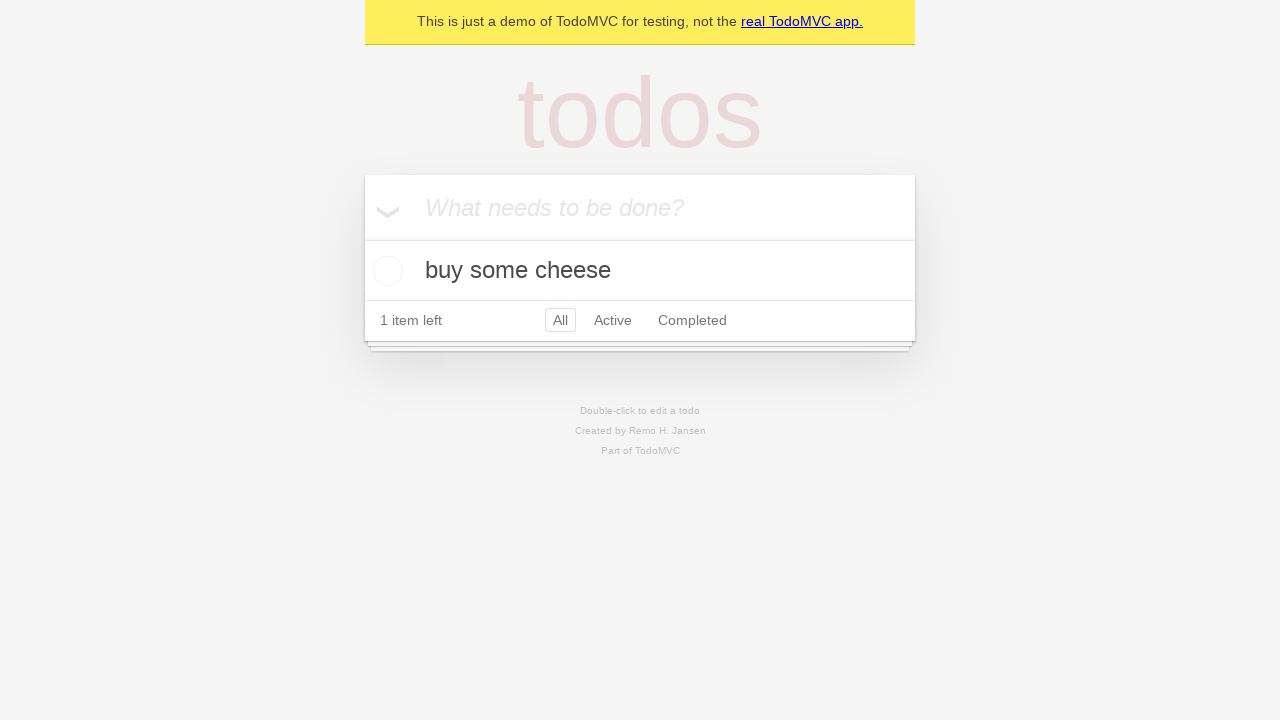

Filled todo input with 'feed the cat' on internal:attr=[placeholder="What needs to be done?"i]
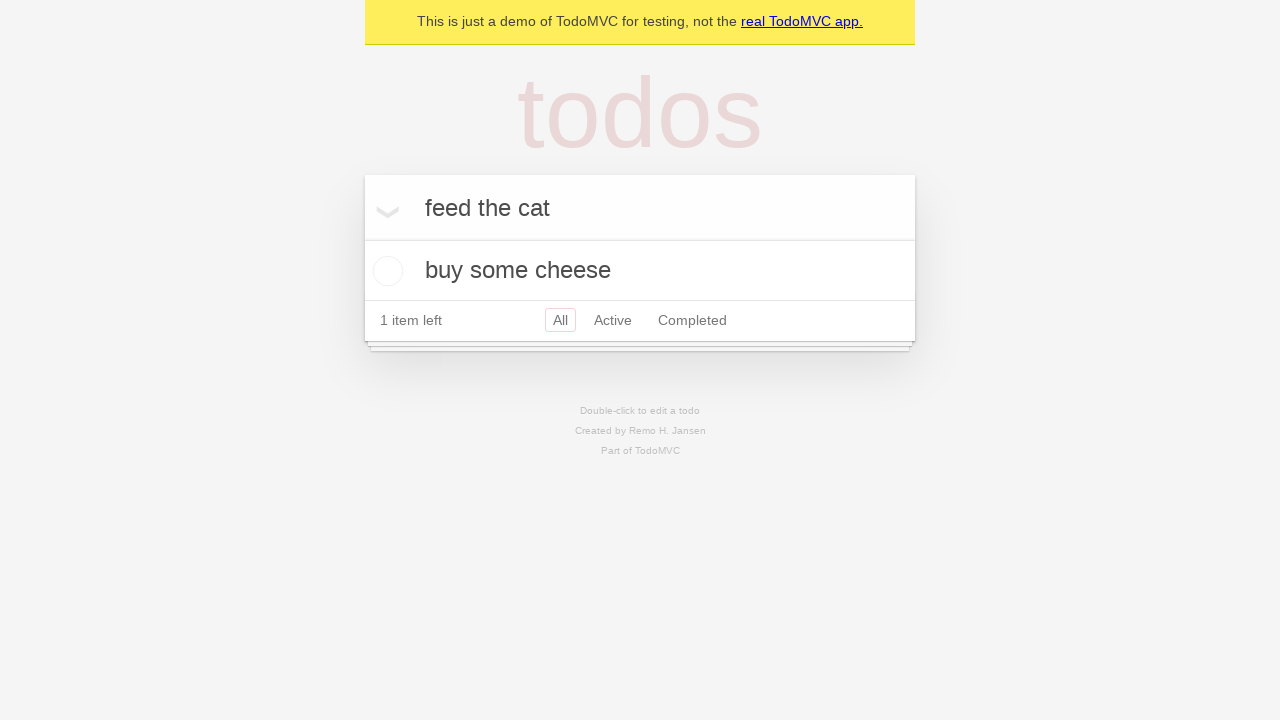

Pressed Enter to create todo 'feed the cat' on internal:attr=[placeholder="What needs to be done?"i]
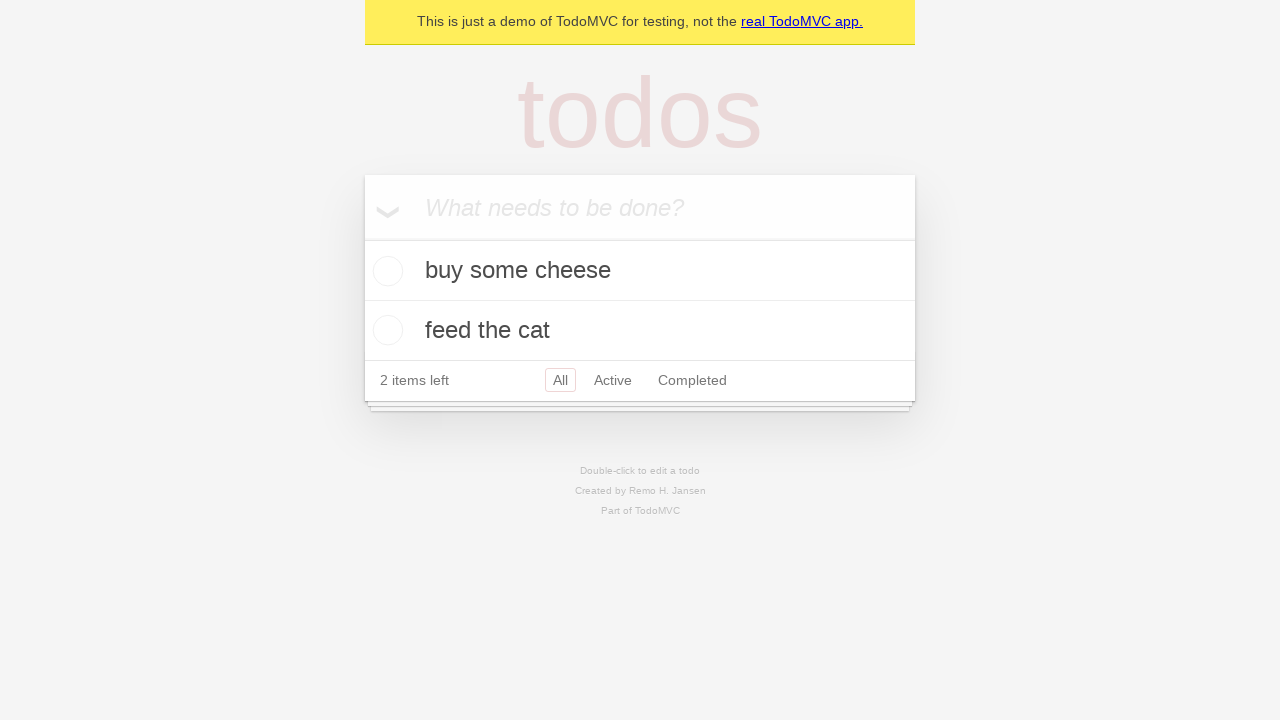

Filled todo input with 'book a doctors appointment' on internal:attr=[placeholder="What needs to be done?"i]
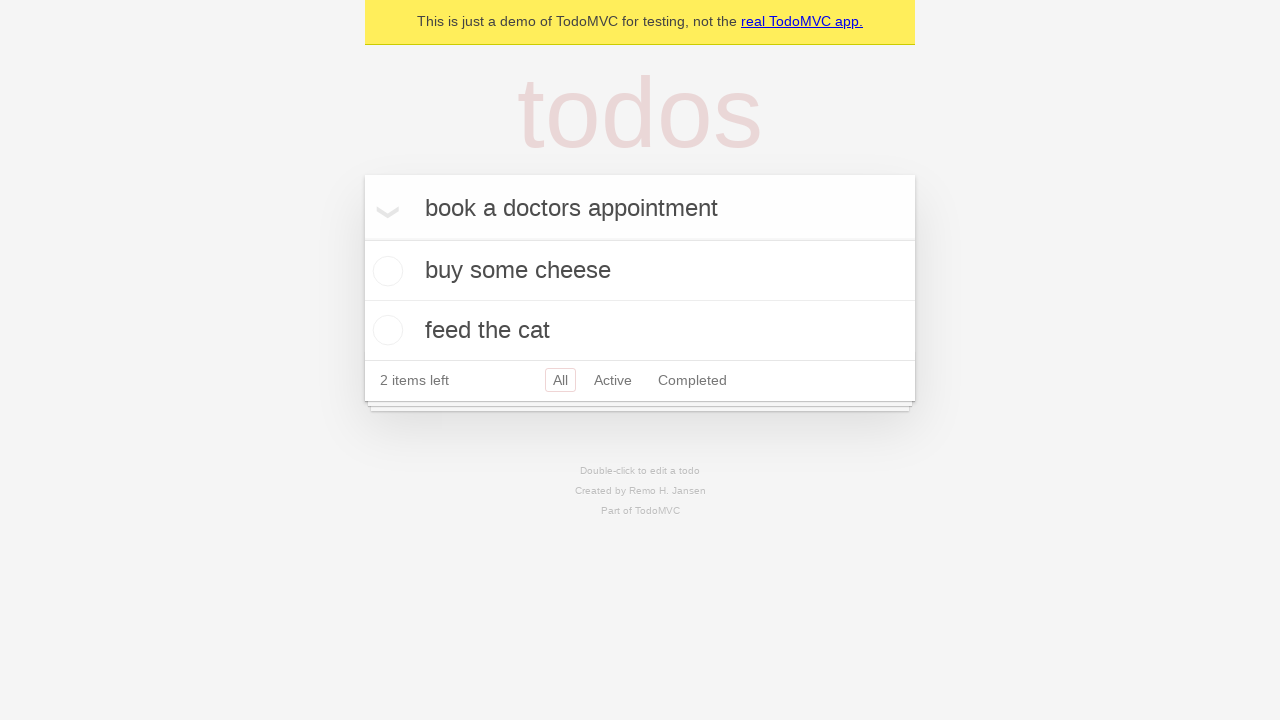

Pressed Enter to create todo 'book a doctors appointment' on internal:attr=[placeholder="What needs to be done?"i]
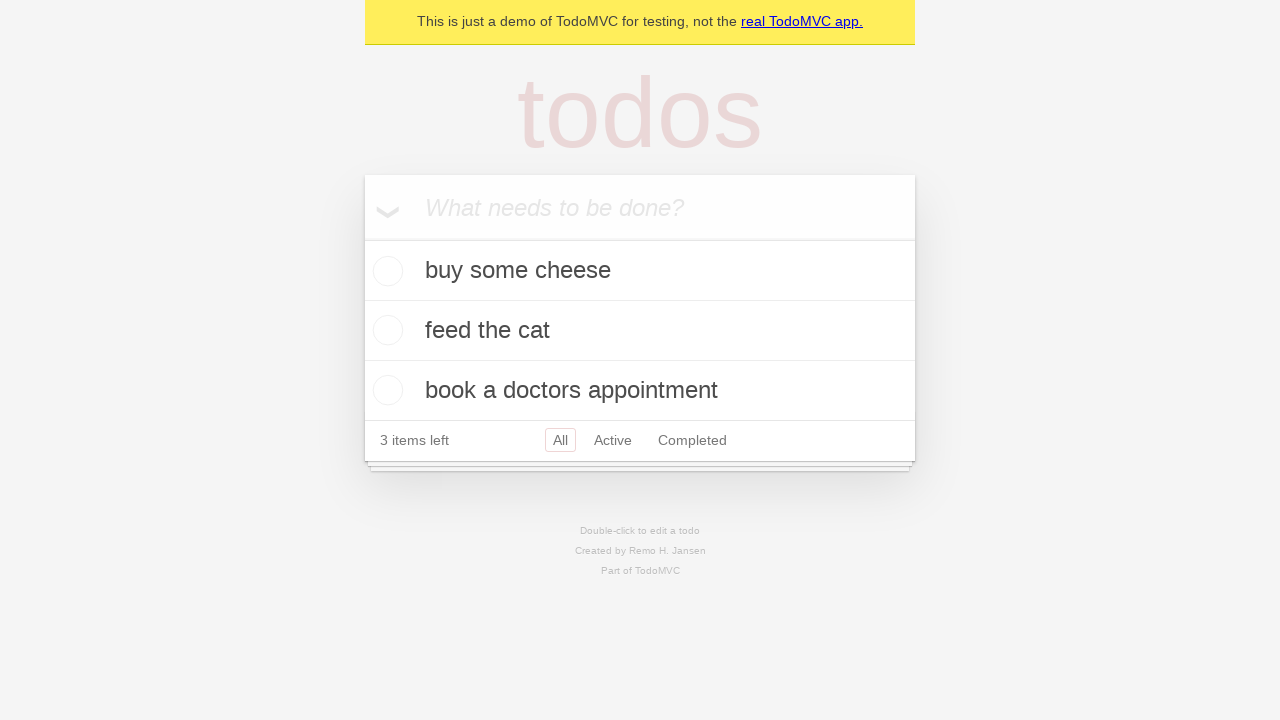

Double-clicked second todo item to enter edit mode at (640, 331) on internal:testid=[data-testid="todo-item"s] >> nth=1
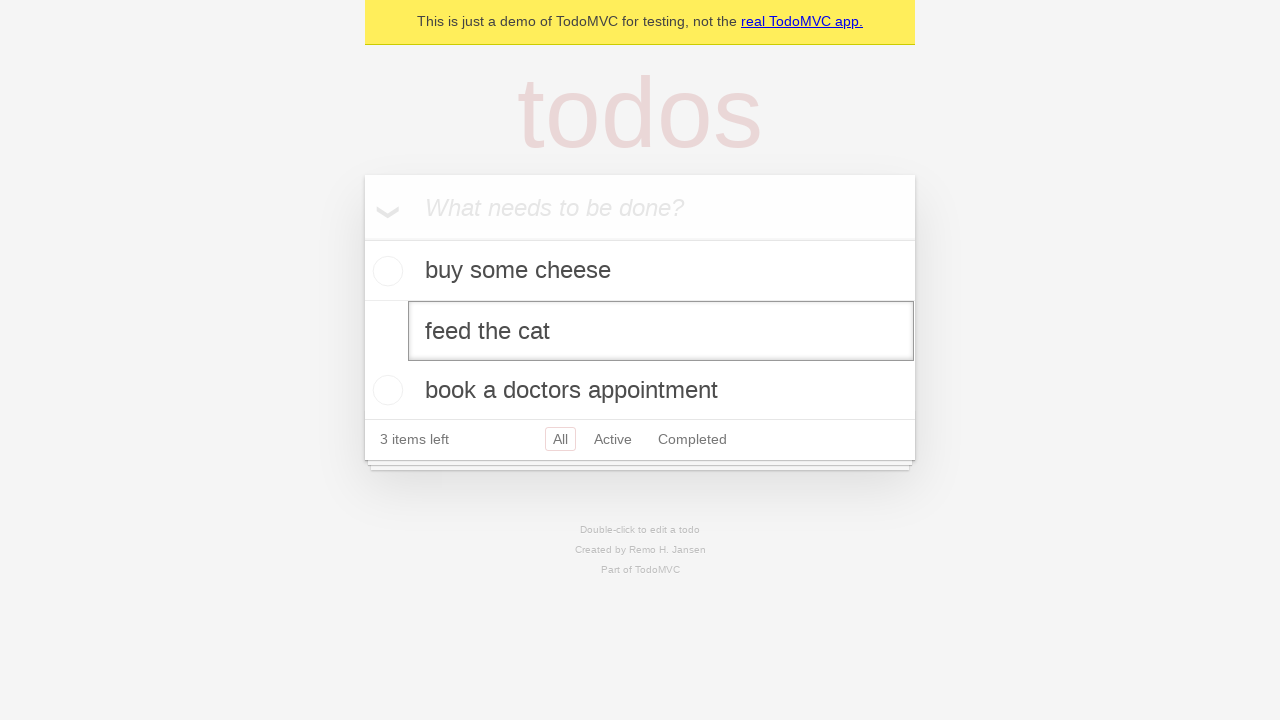

Filled edit field with 'buy some sausages' on internal:testid=[data-testid="todo-item"s] >> nth=1 >> internal:role=textbox[nam
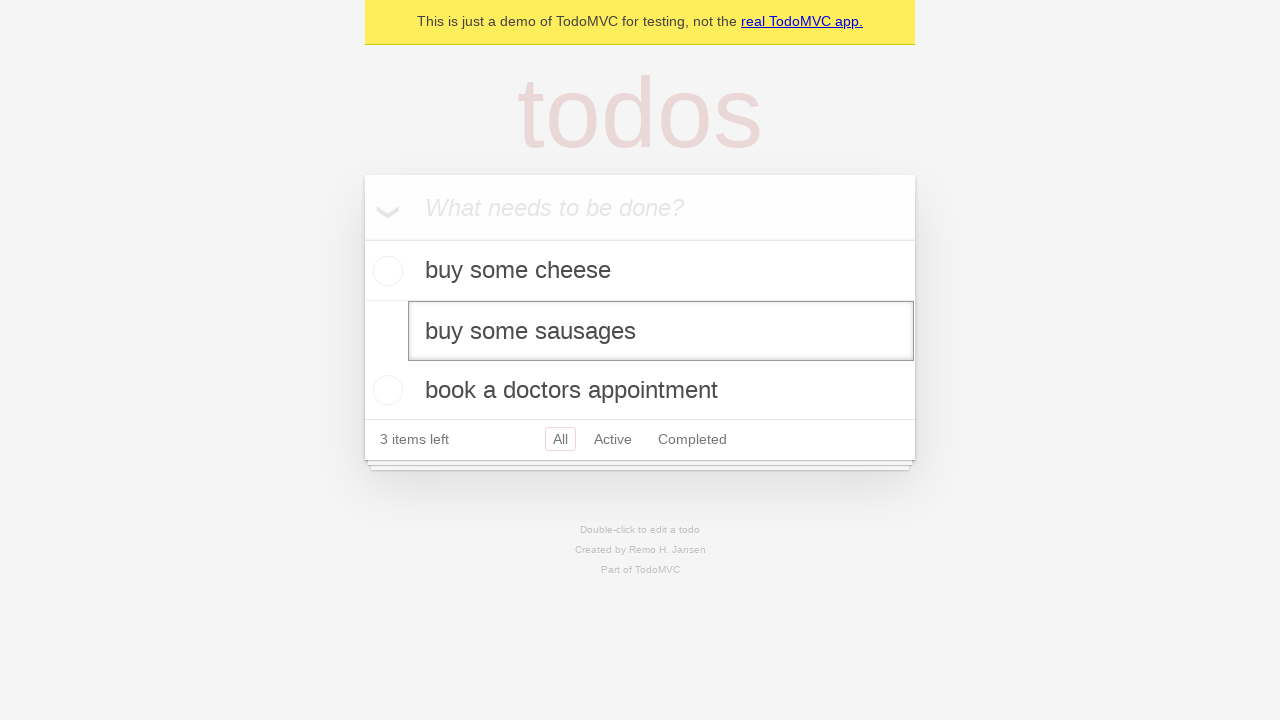

Pressed Escape key to cancel edit and revert changes on internal:testid=[data-testid="todo-item"s] >> nth=1 >> internal:role=textbox[nam
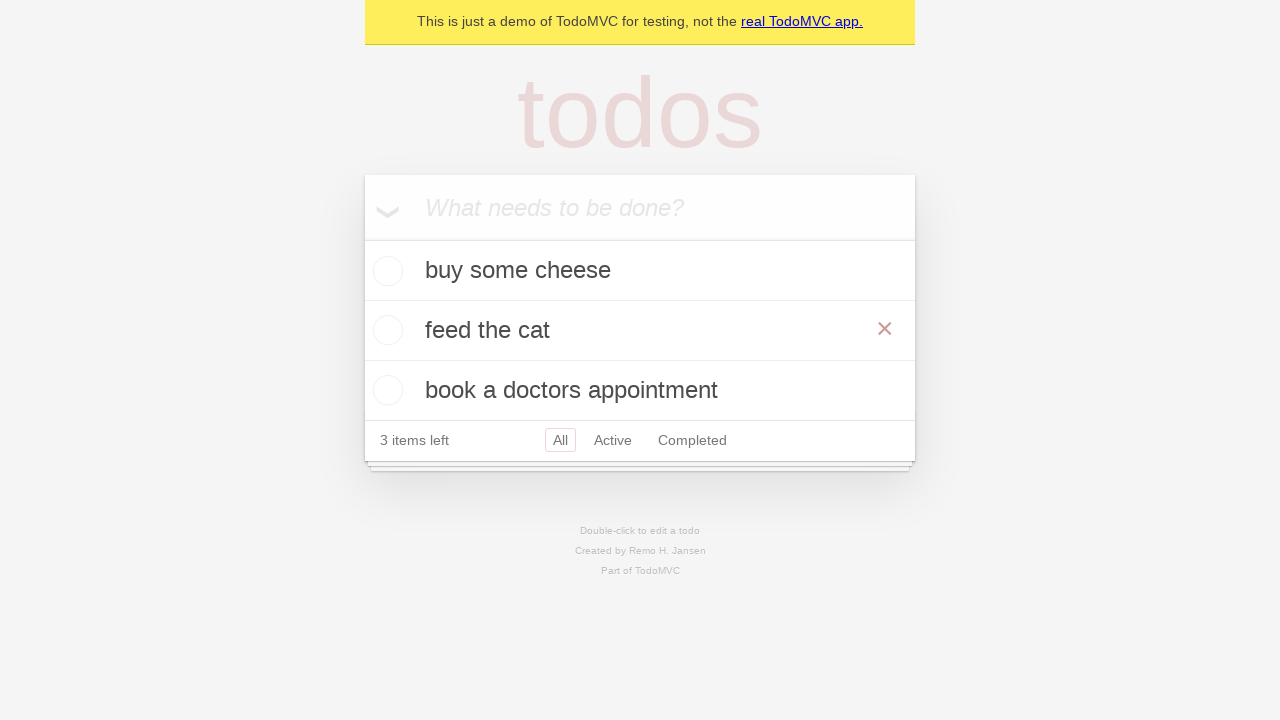

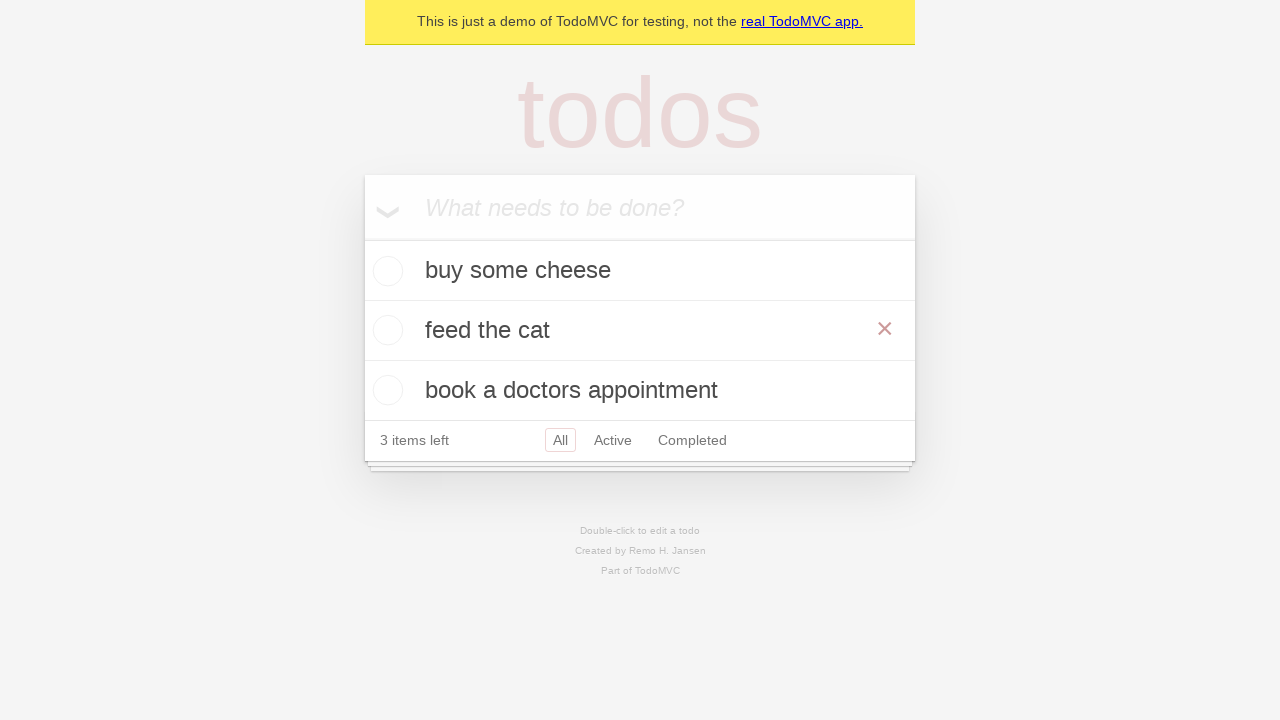